Tests browser window handling functionality on demoqa.com by navigating to the Alerts, Frame & Windows section, opening new tabs and windows, switching between them, and closing them.

Starting URL: https://demoqa.com

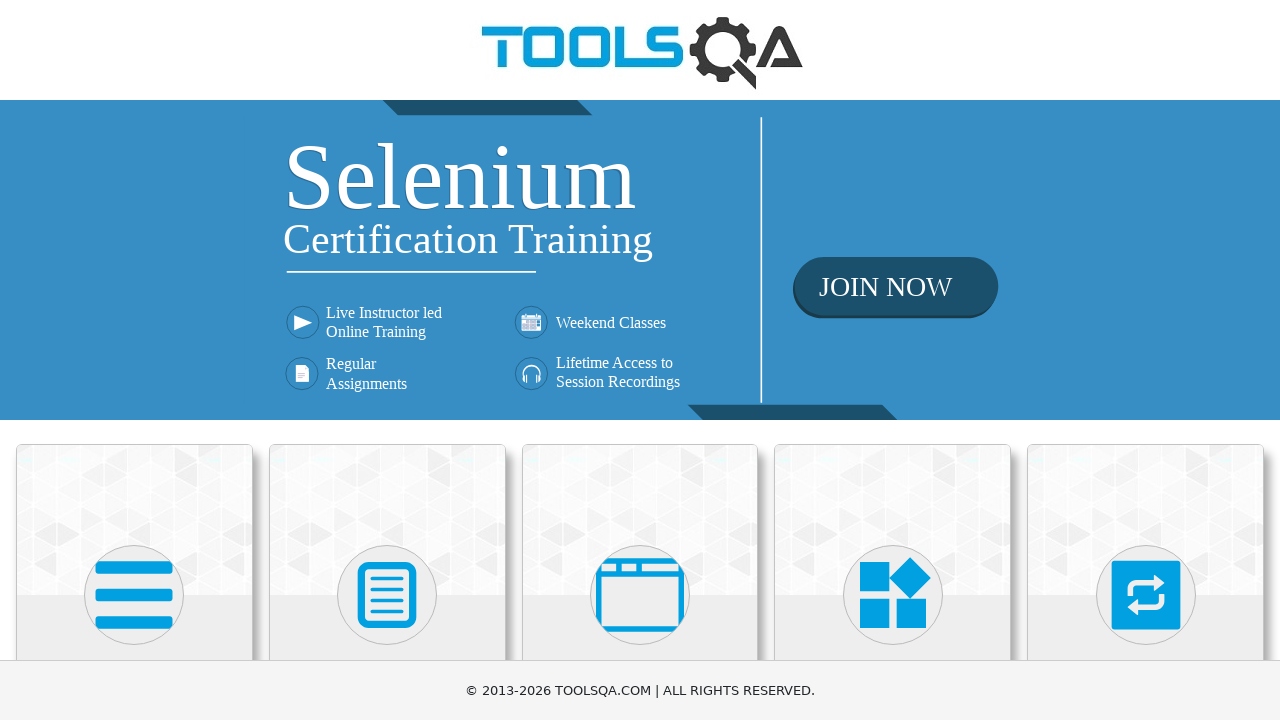

Clicked on 'Alerts, Frame & Windows' menu item at (640, 360) on xpath=//h5[text()='Alerts, Frame & Windows']
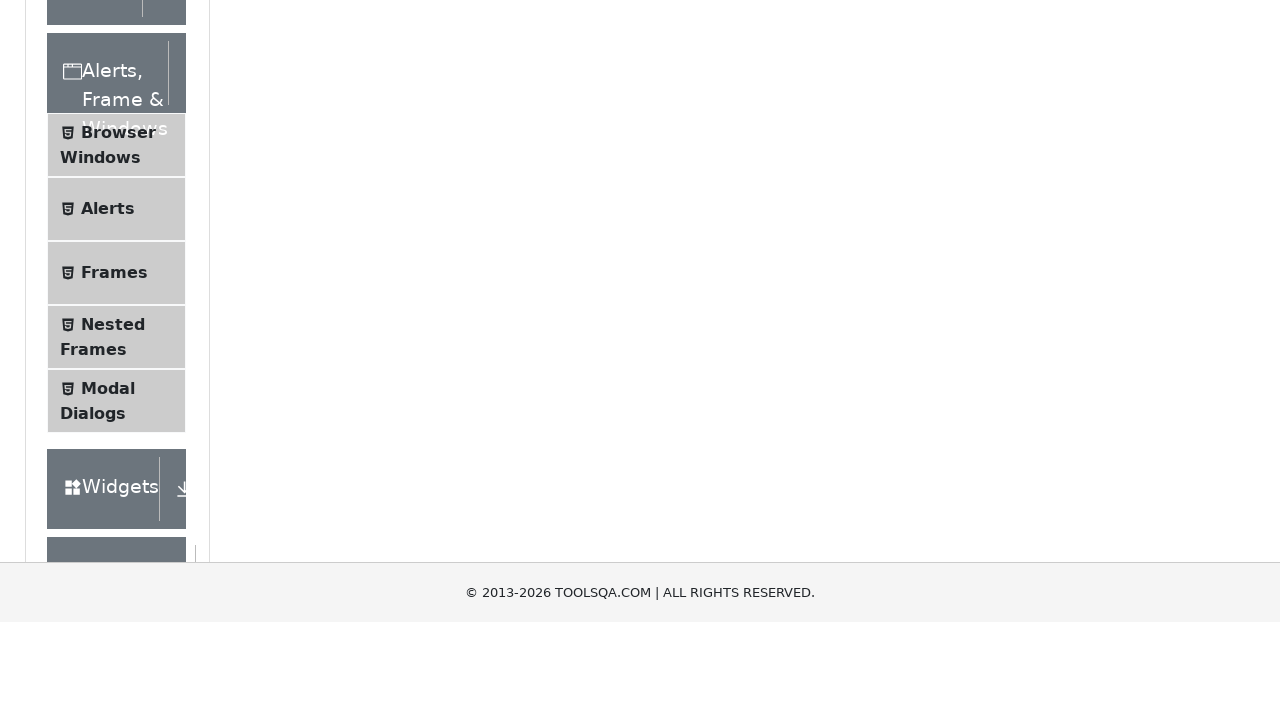

Clicked on 'Browser Windows' submenu at (118, 424) on xpath=//span[text()='Browser Windows']
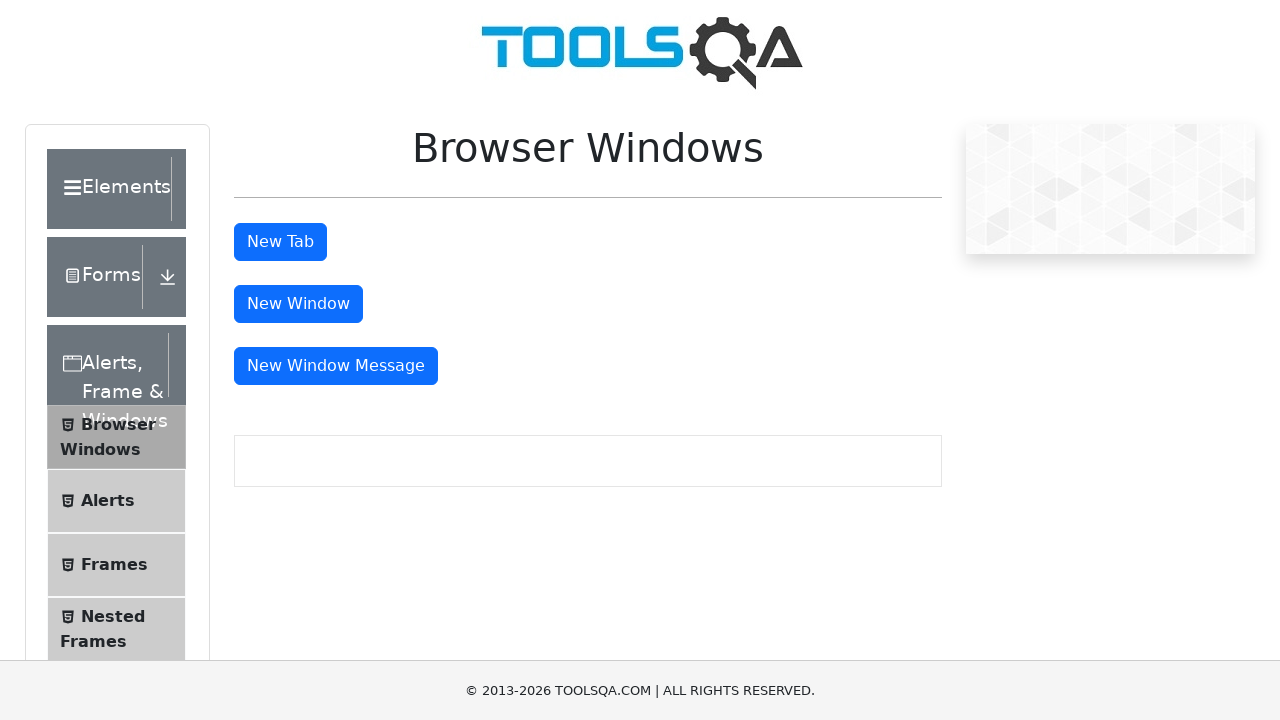

Clicked 'New Tab' button to open a new tab at (280, 242) on #tabButton
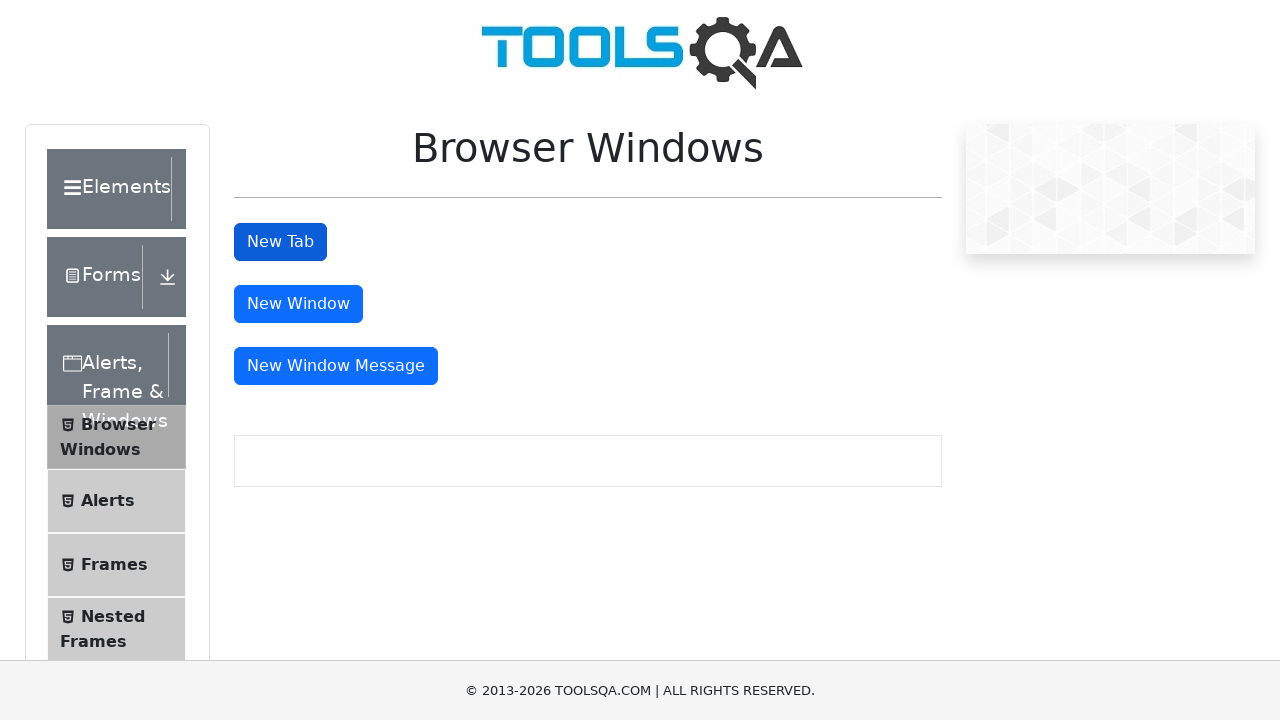

New tab loaded successfully
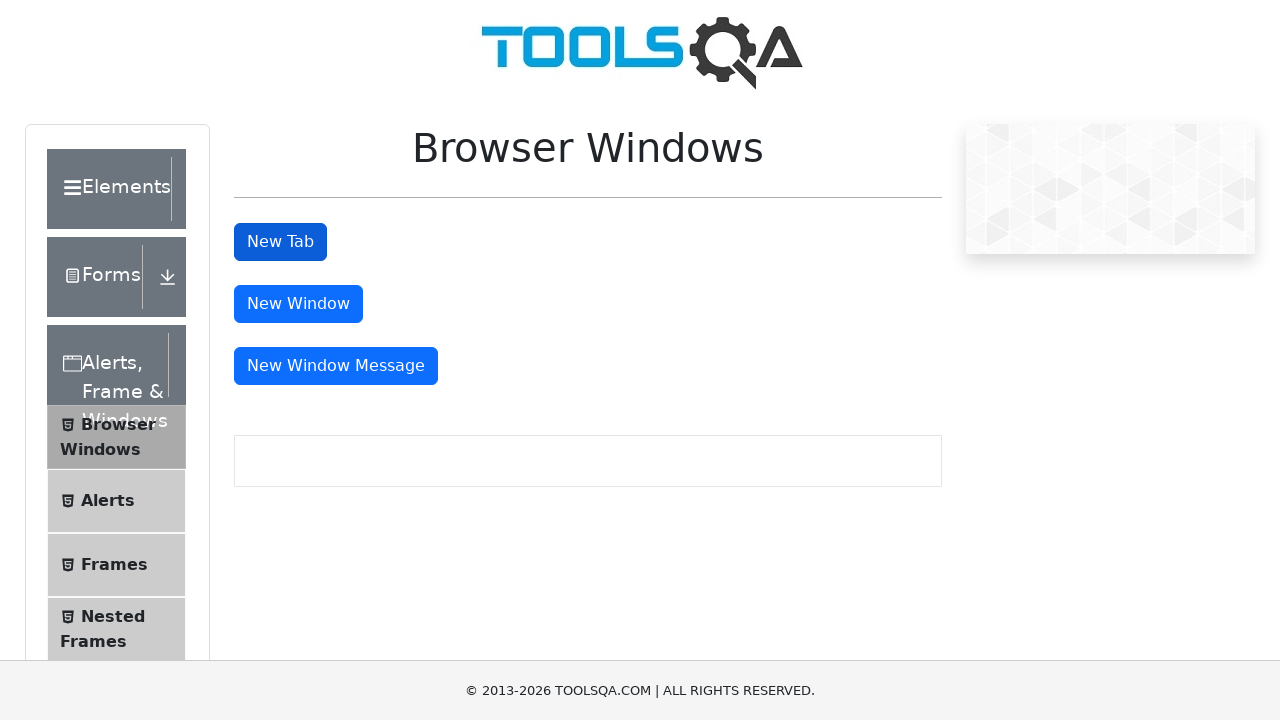

Closed the new tab
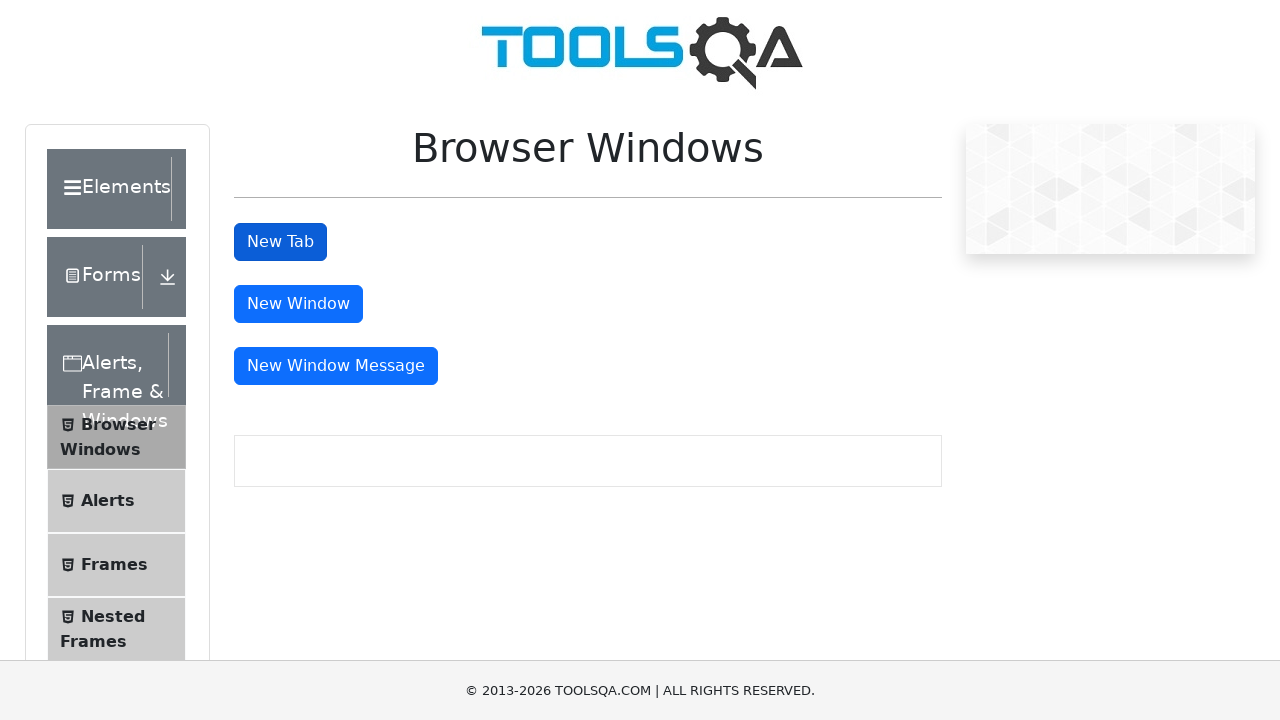

Clicked 'New Window' button to open a new window at (298, 304) on #windowButton
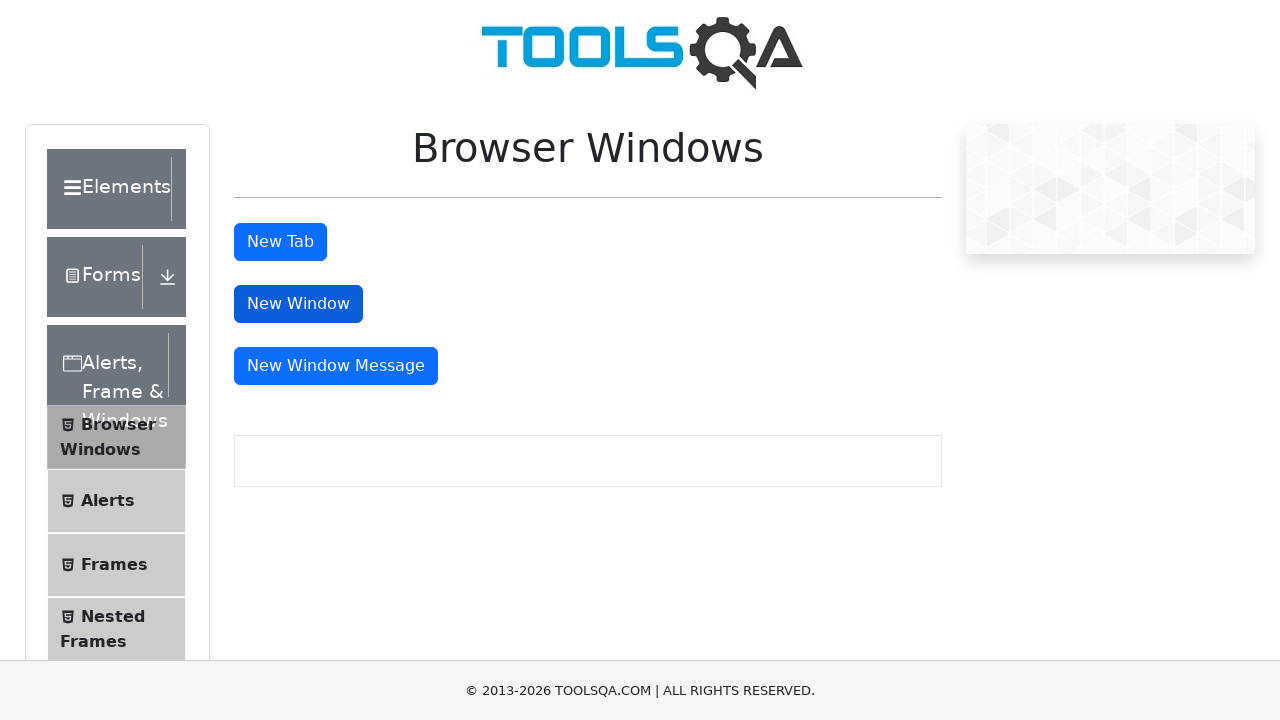

New window loaded successfully
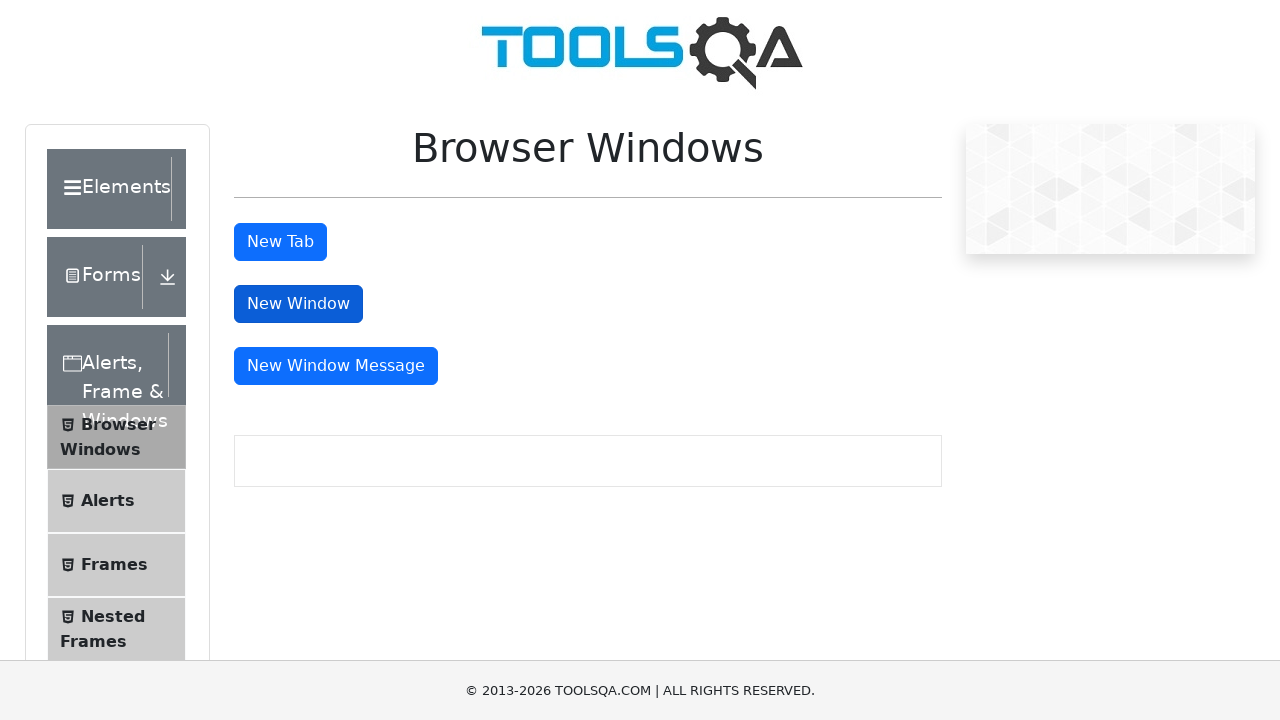

Closed the new window
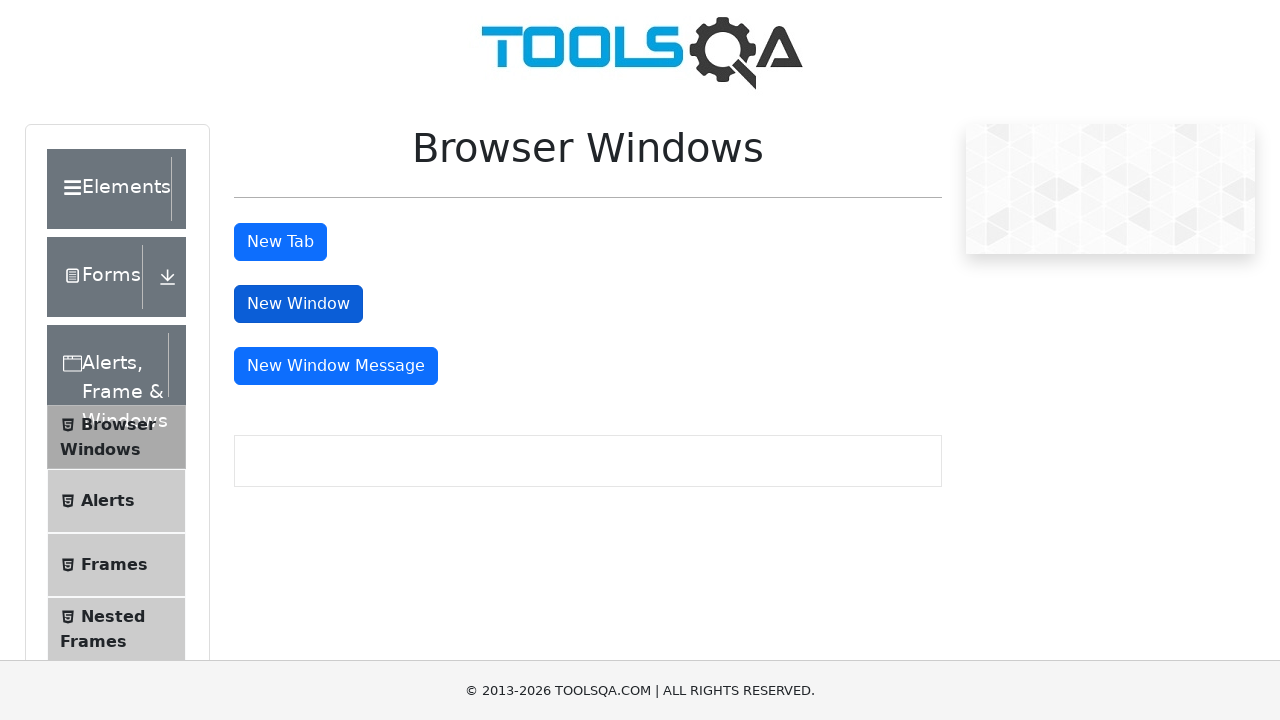

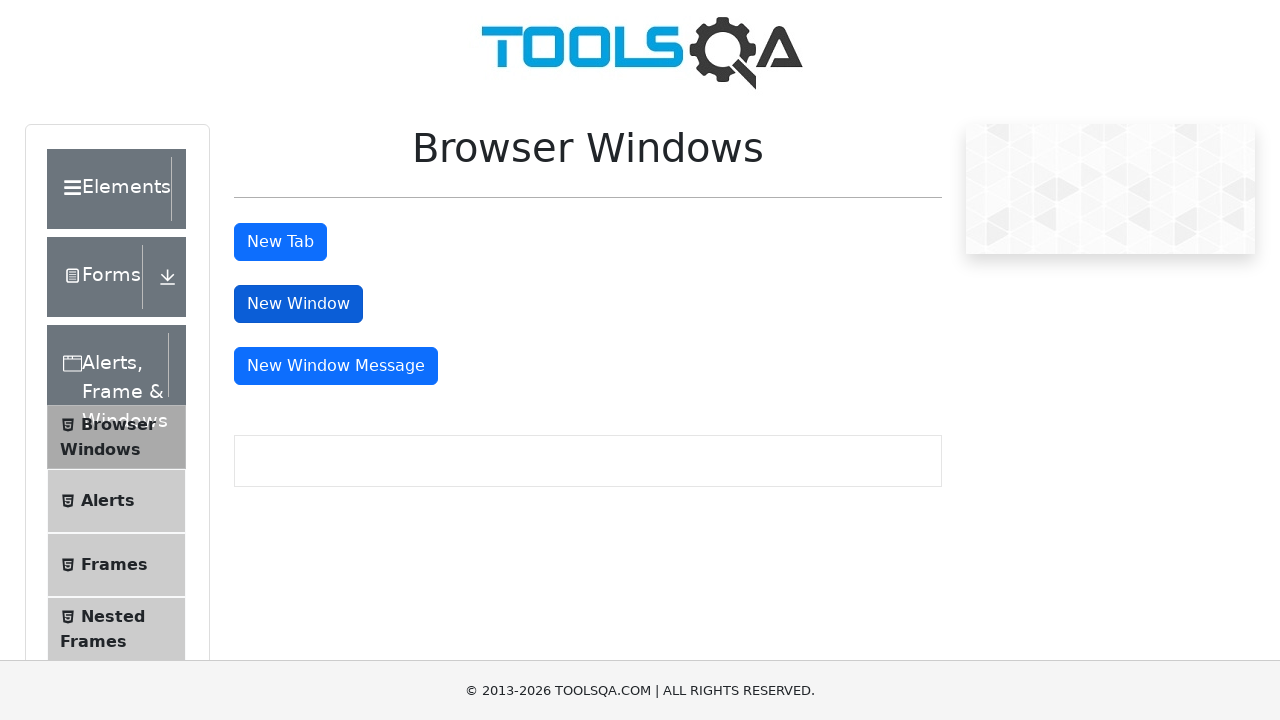